Tests dynamic control functionality using implicit waits by clicking remove button, verifying message, then clicking add button and verifying return message

Starting URL: https://the-internet.herokuapp.com/dynamic_controls

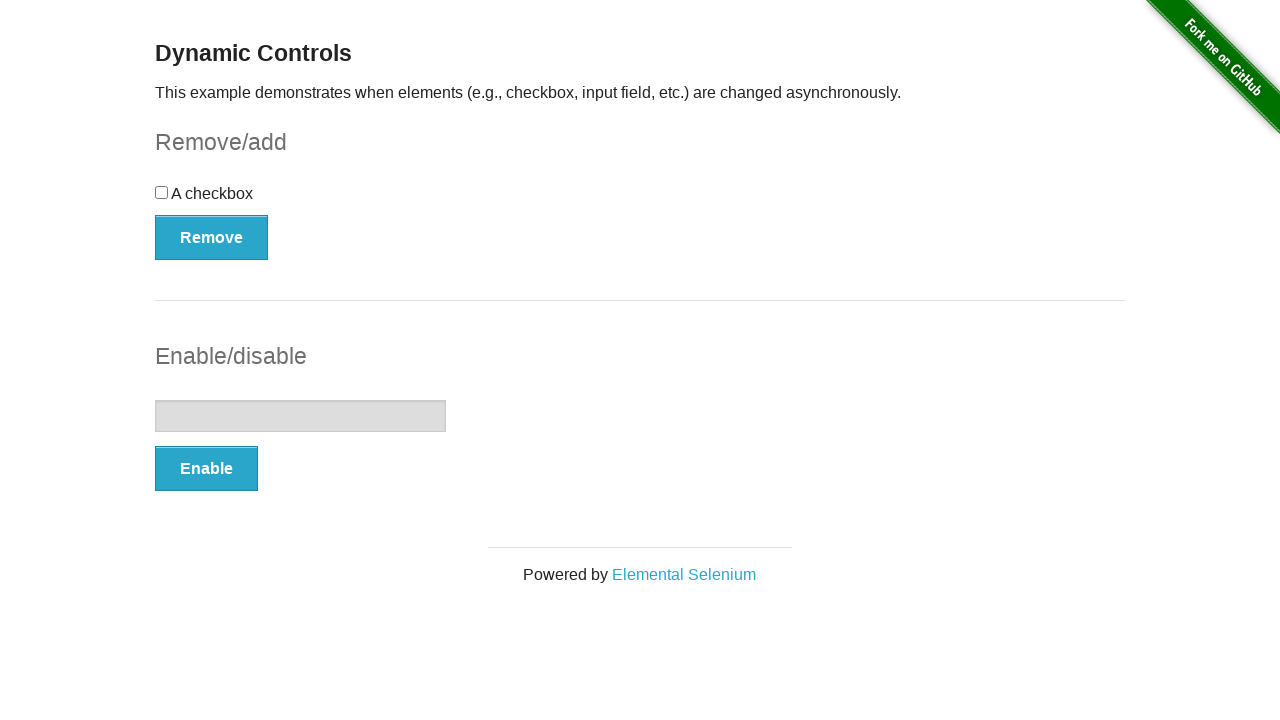

Navigated to dynamic controls page
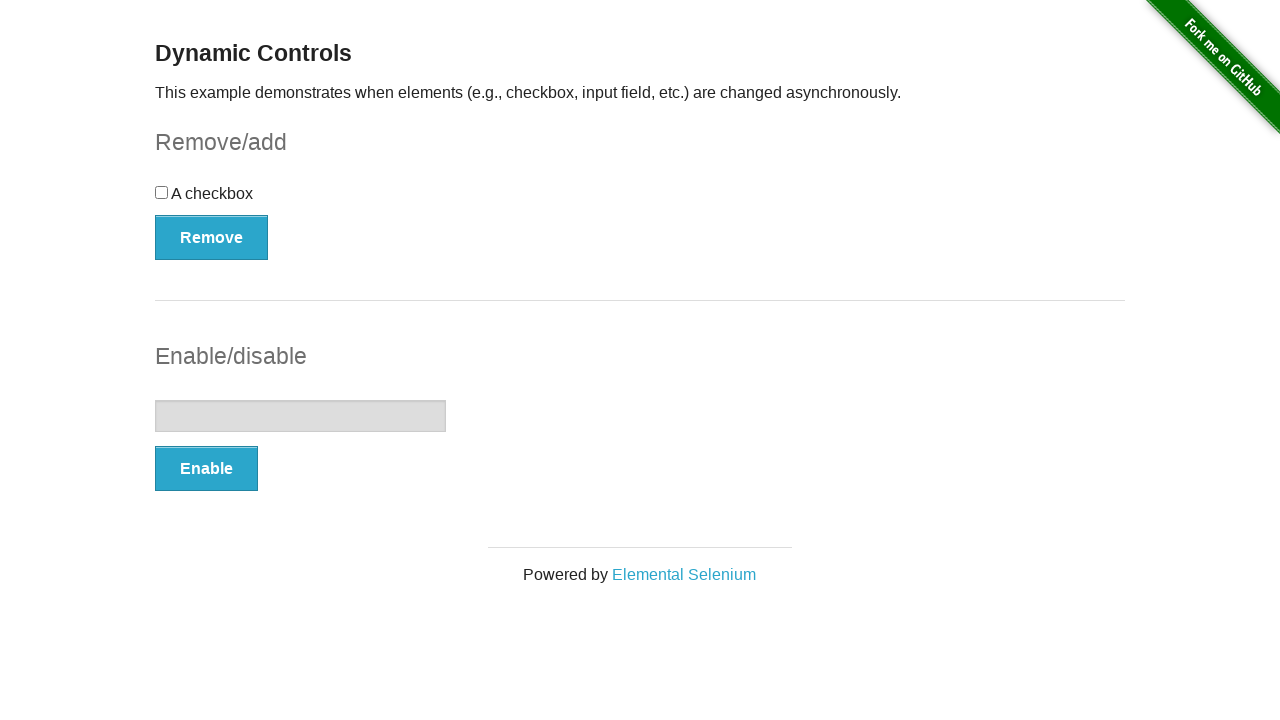

Clicked remove button at (212, 237) on (//button[@type='button'])
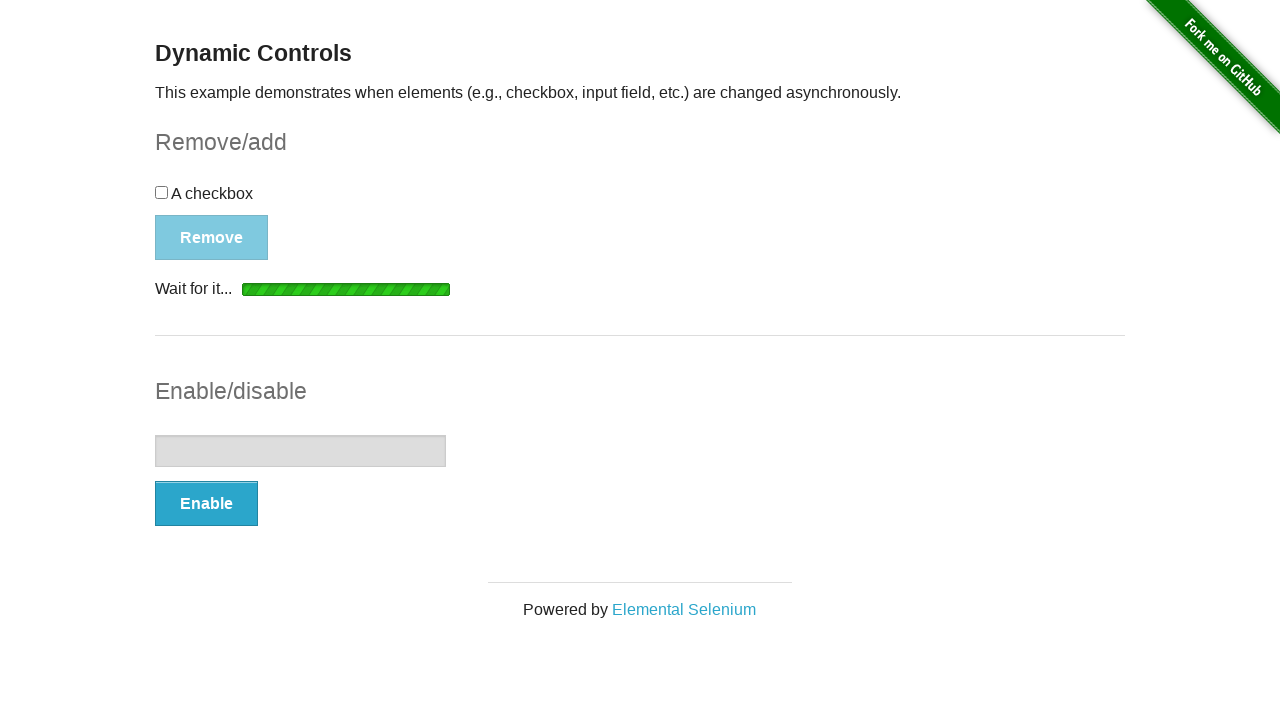

Message element loaded after clicking remove
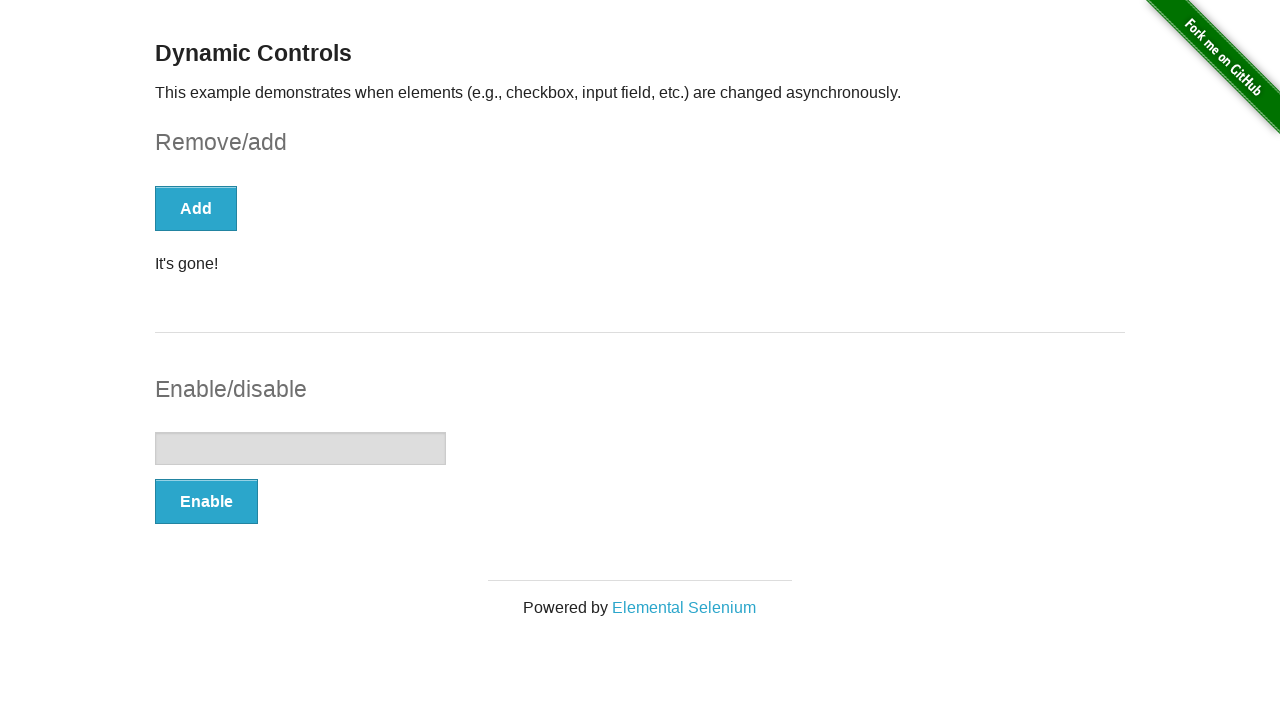

Verified 'It's gone!' message displayed
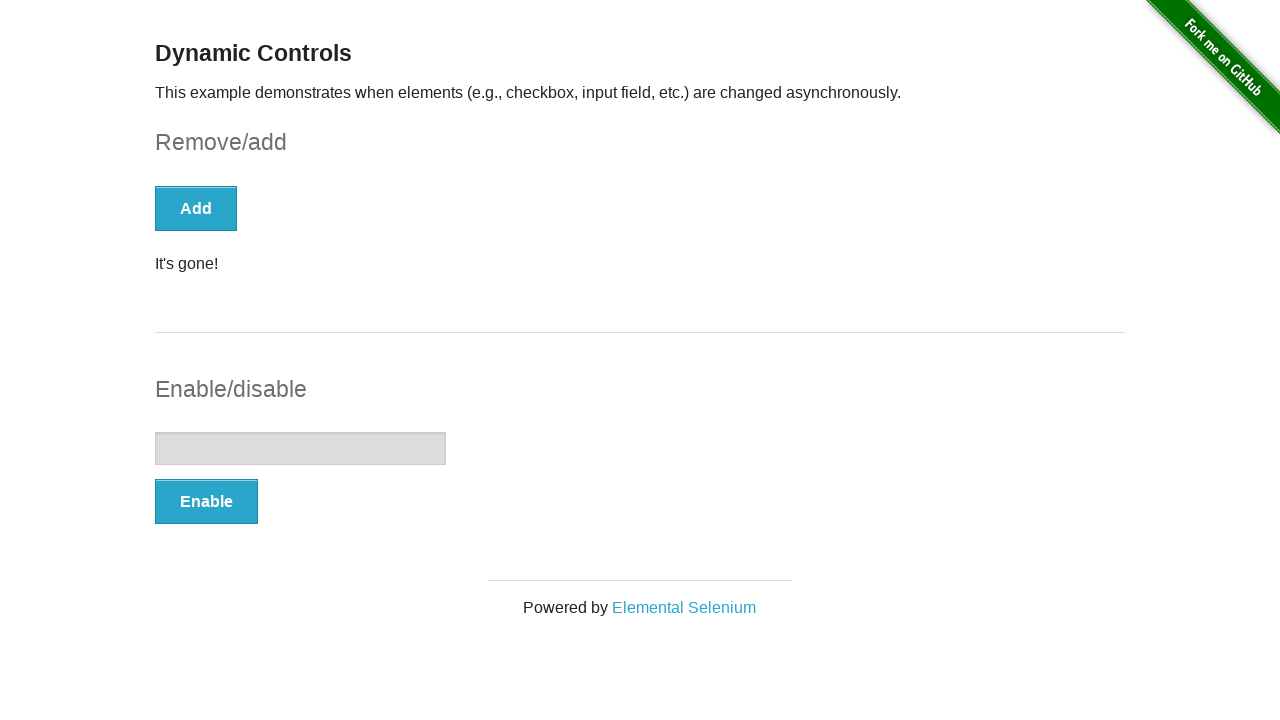

Clicked add button at (196, 208) on (//button[@type='button'])[1]
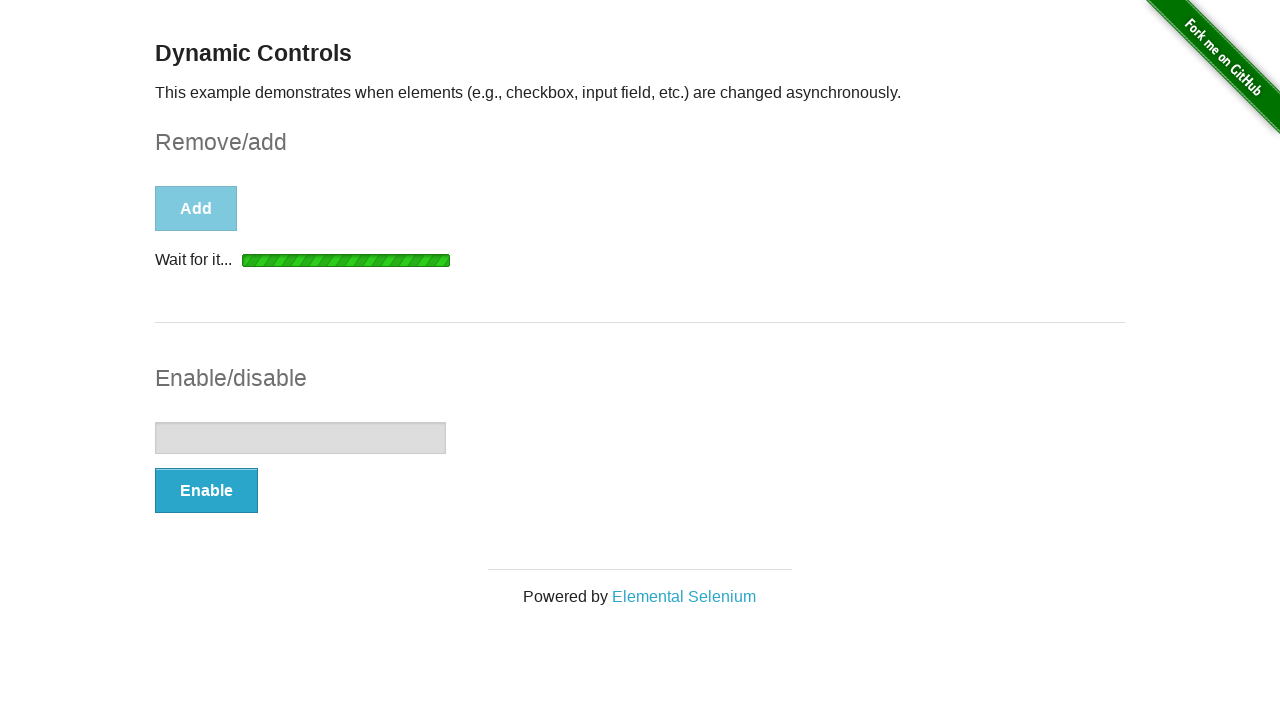

Message element loaded after clicking add
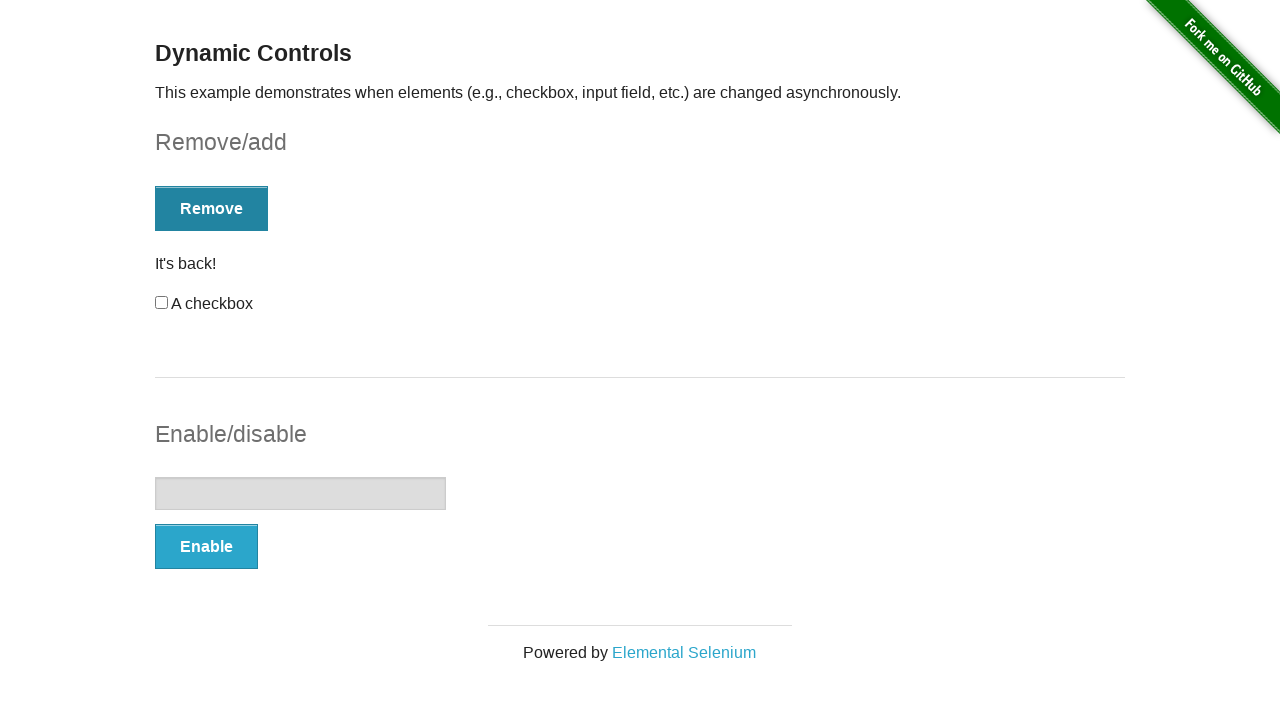

Verified 'It's back!' message displayed
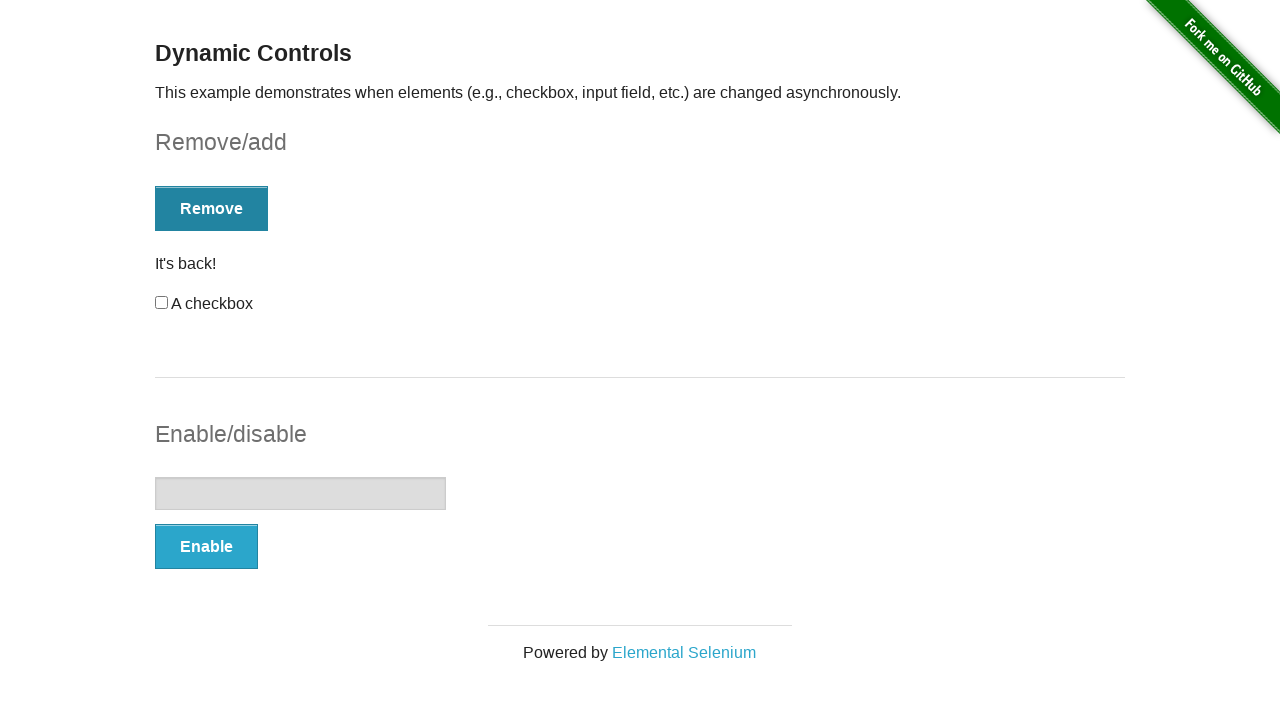

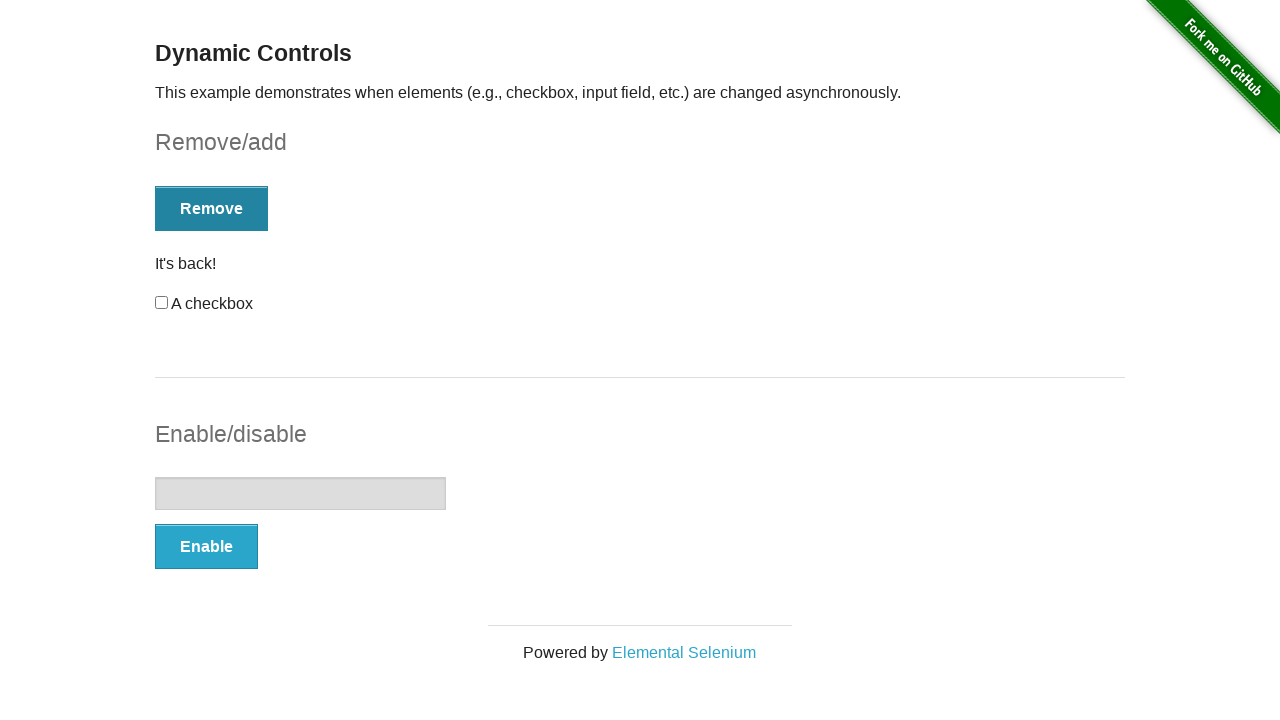